Tests browser window handling by clicking buttons that open new tabs and windows, then switches between them to verify content is displayed on each child window.

Starting URL: https://demoqa.com/browser-windows

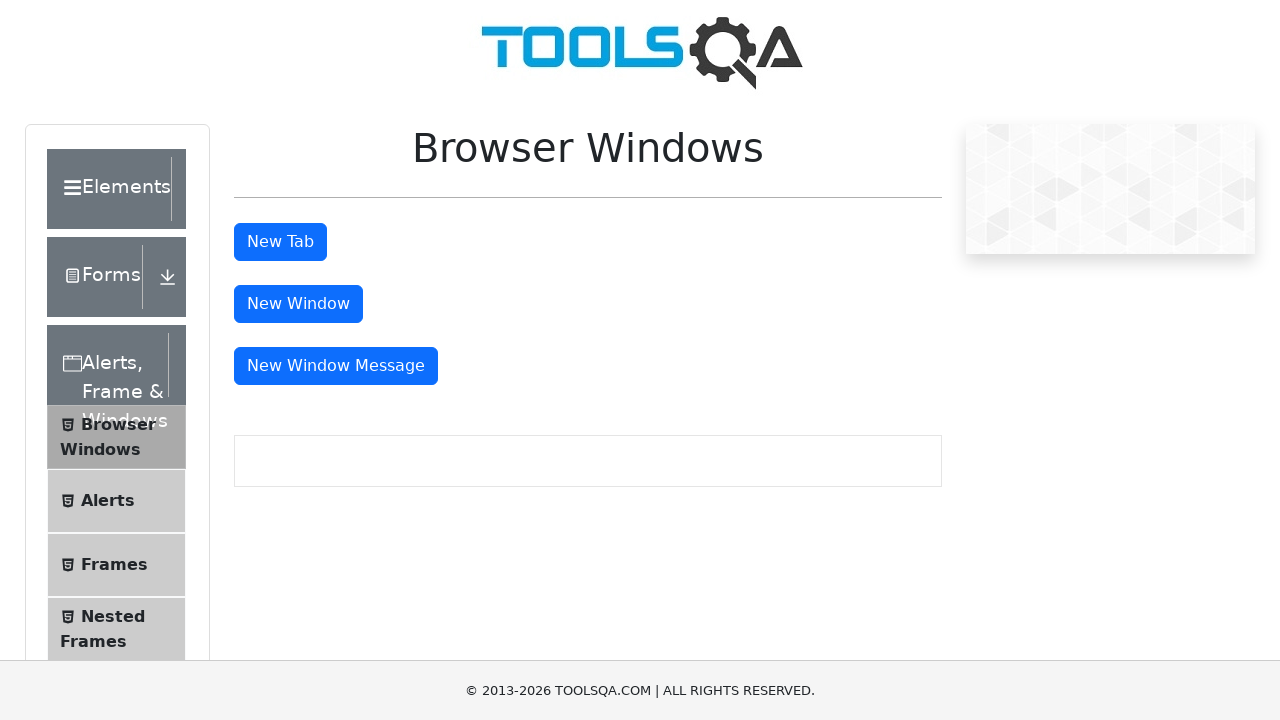

Clicked 'New Tab' button at (280, 242) on #tabButton
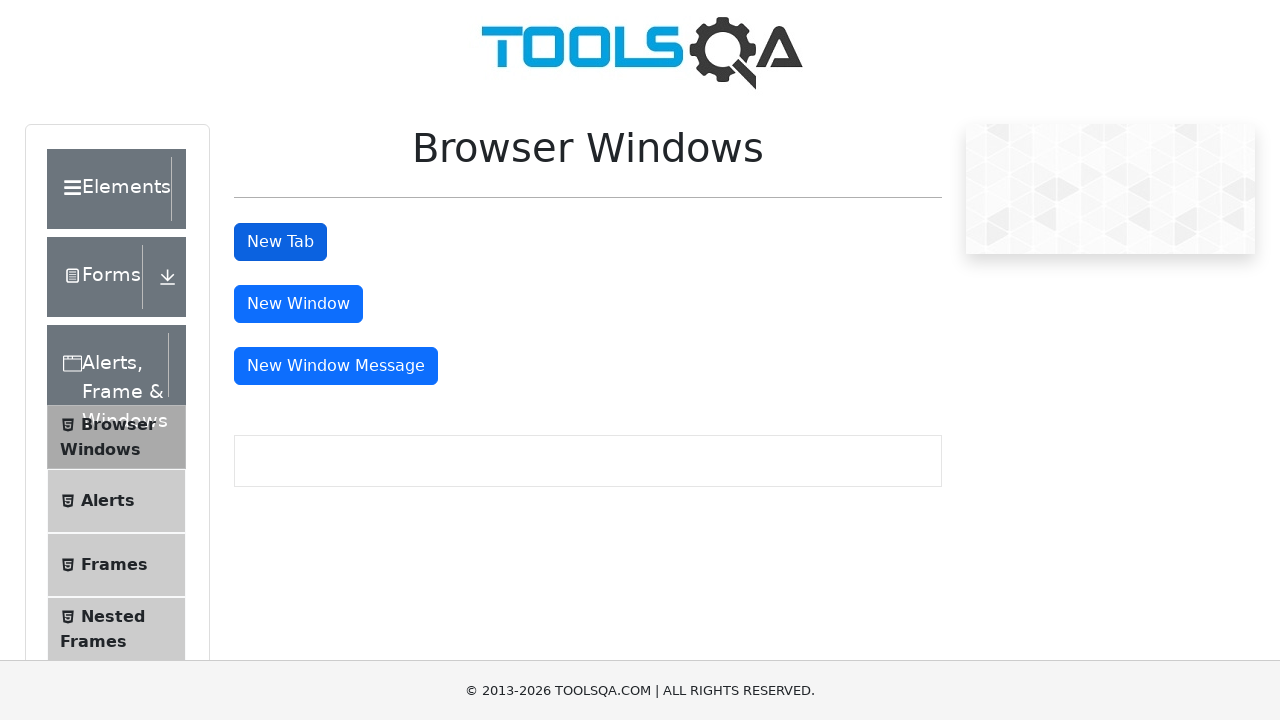

Clicked 'New Window' button at (298, 304) on #windowButton
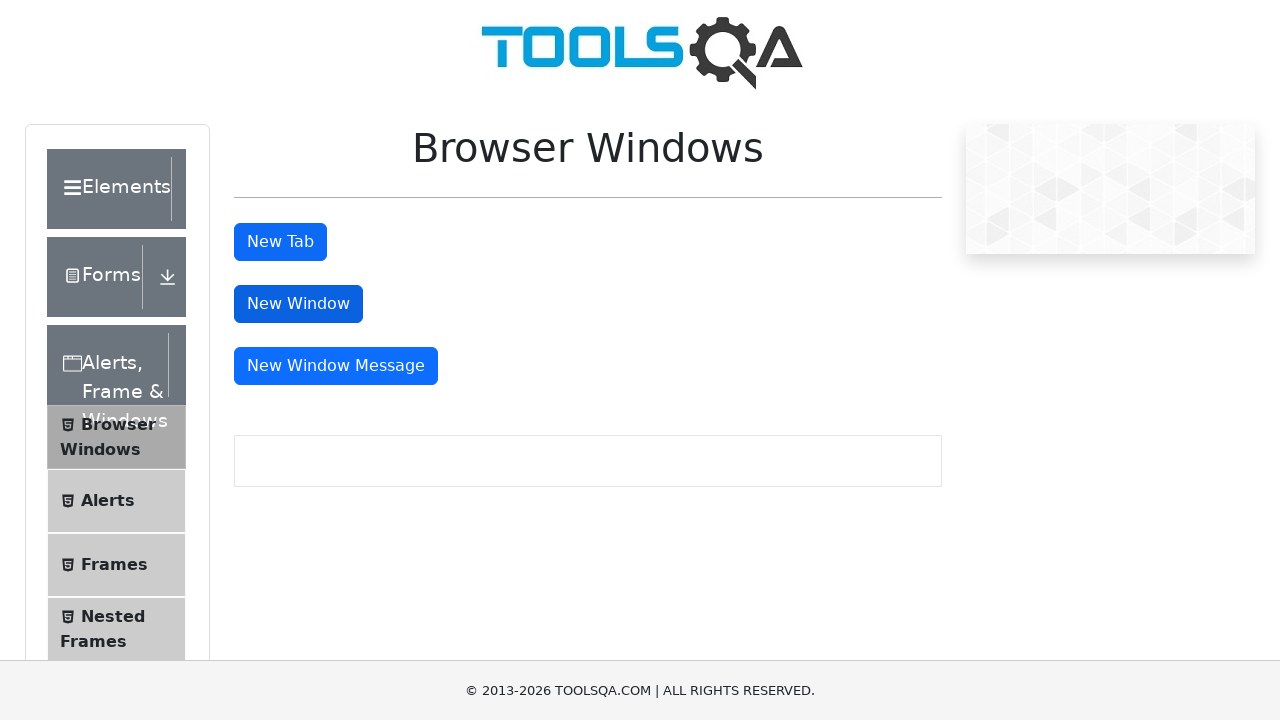

Clicked 'New Window Message' button at (336, 366) on #messageWindowButton
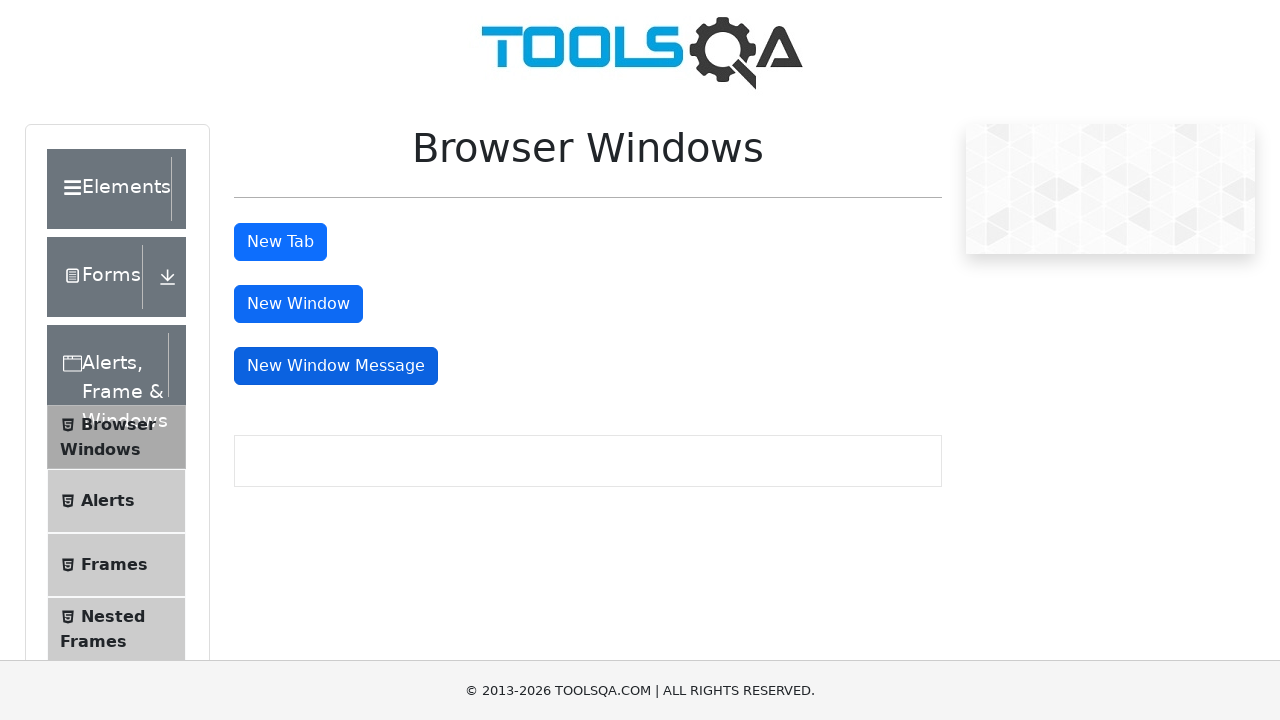

Retrieved all open pages from context
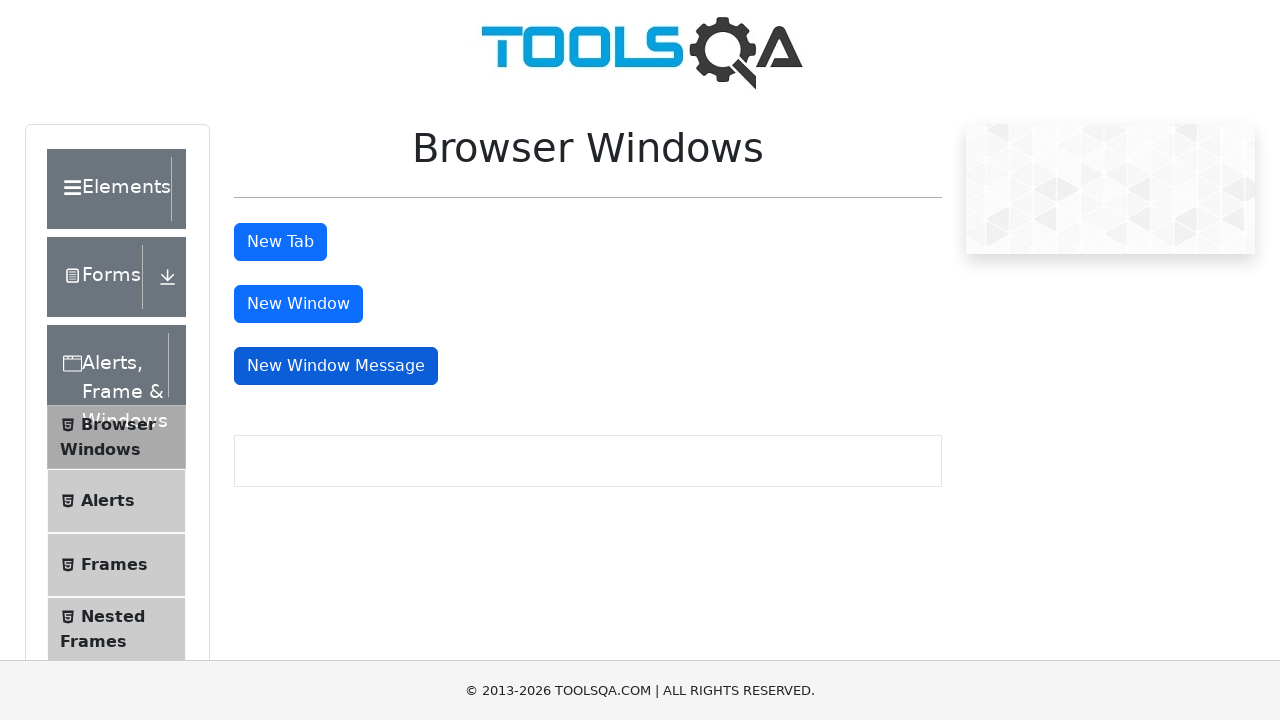

Selected new tab (second page)
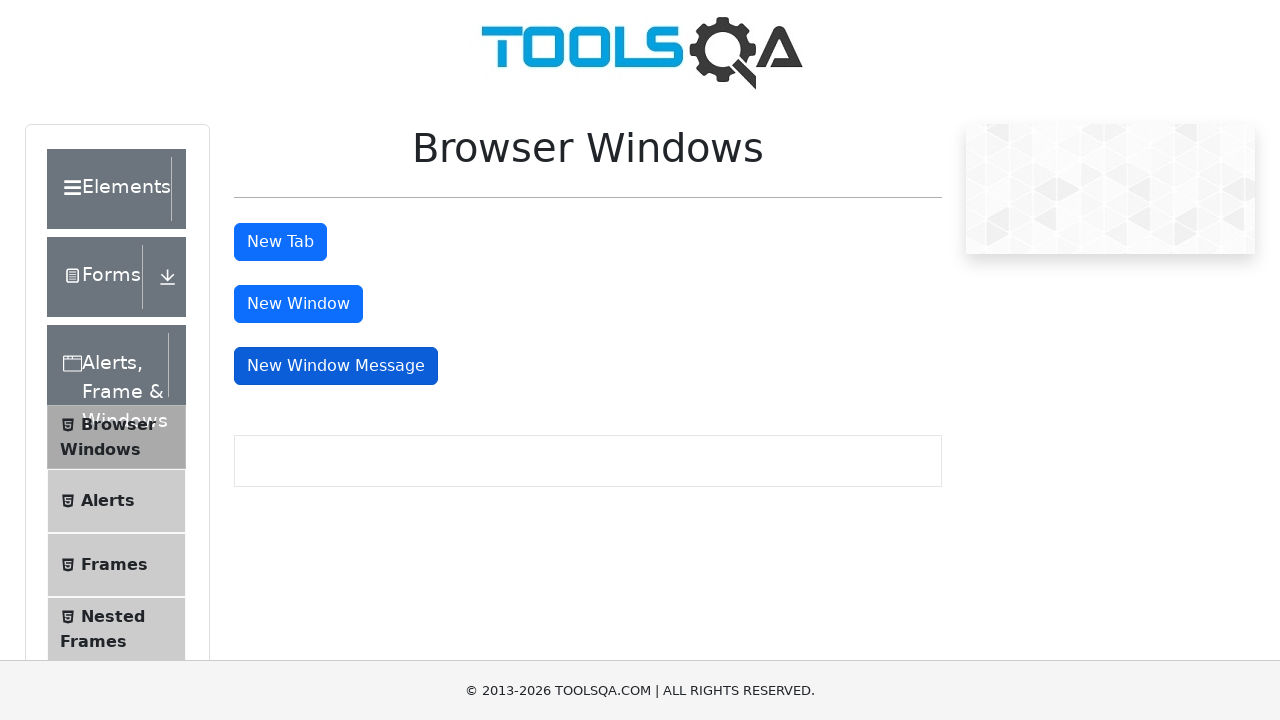

Waited for heading to load in new tab
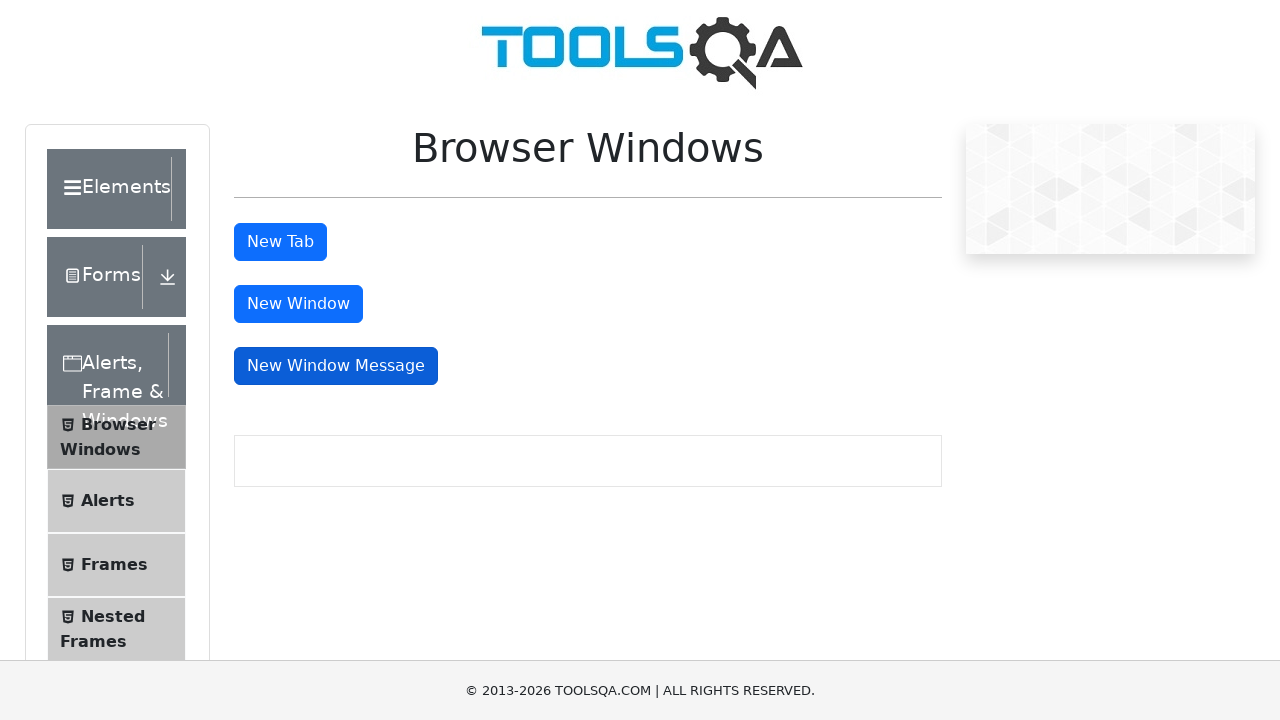

Retrieved heading text from new tab: 'This is a sample page'
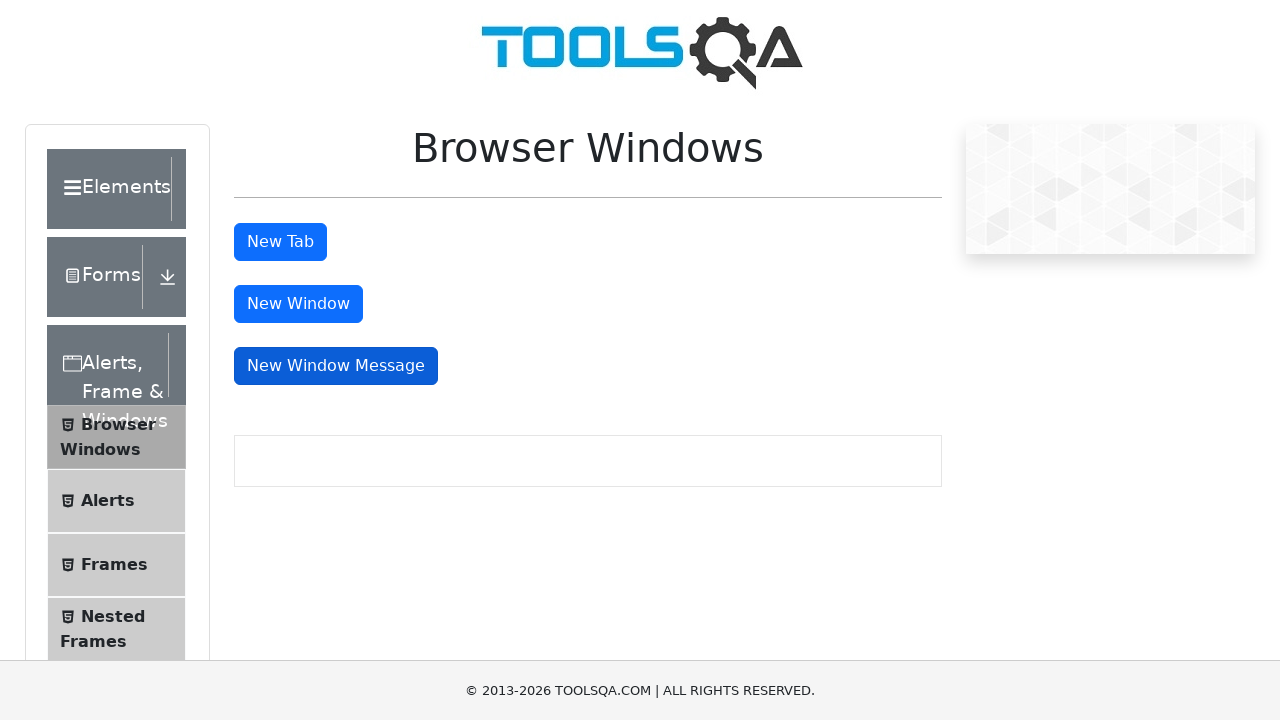

Selected new window (third page)
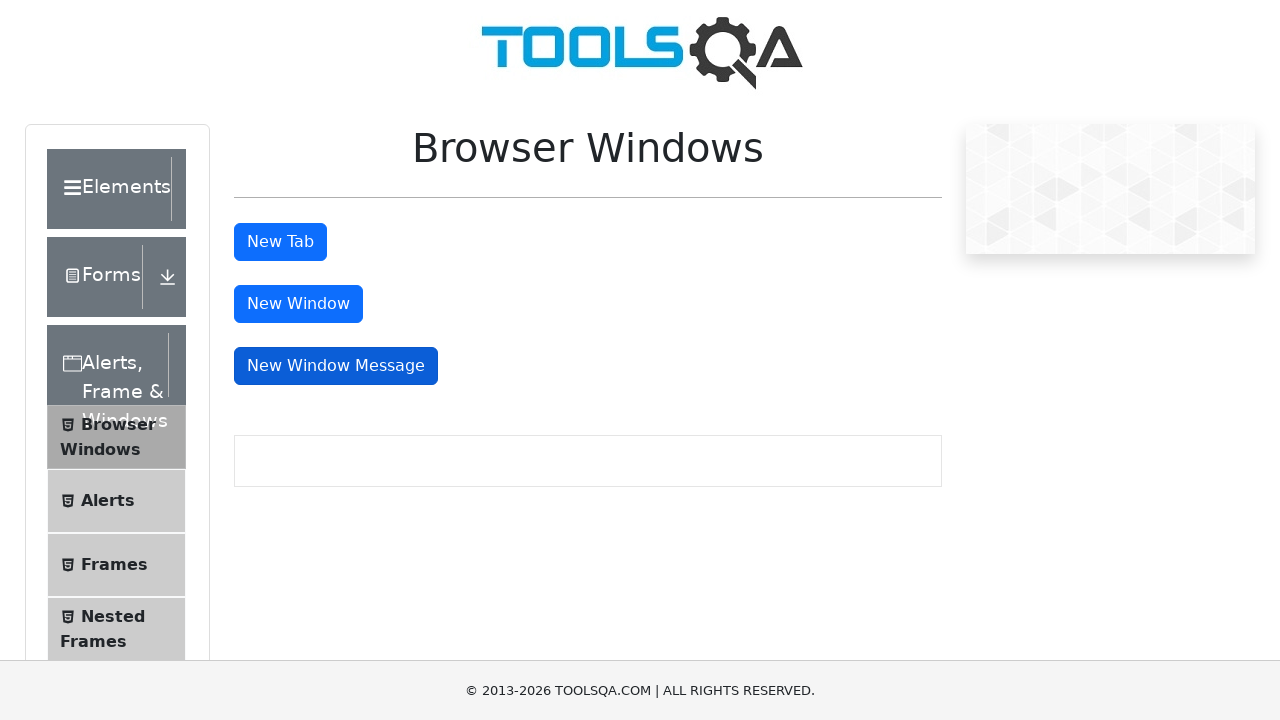

Waited for heading to load in new window
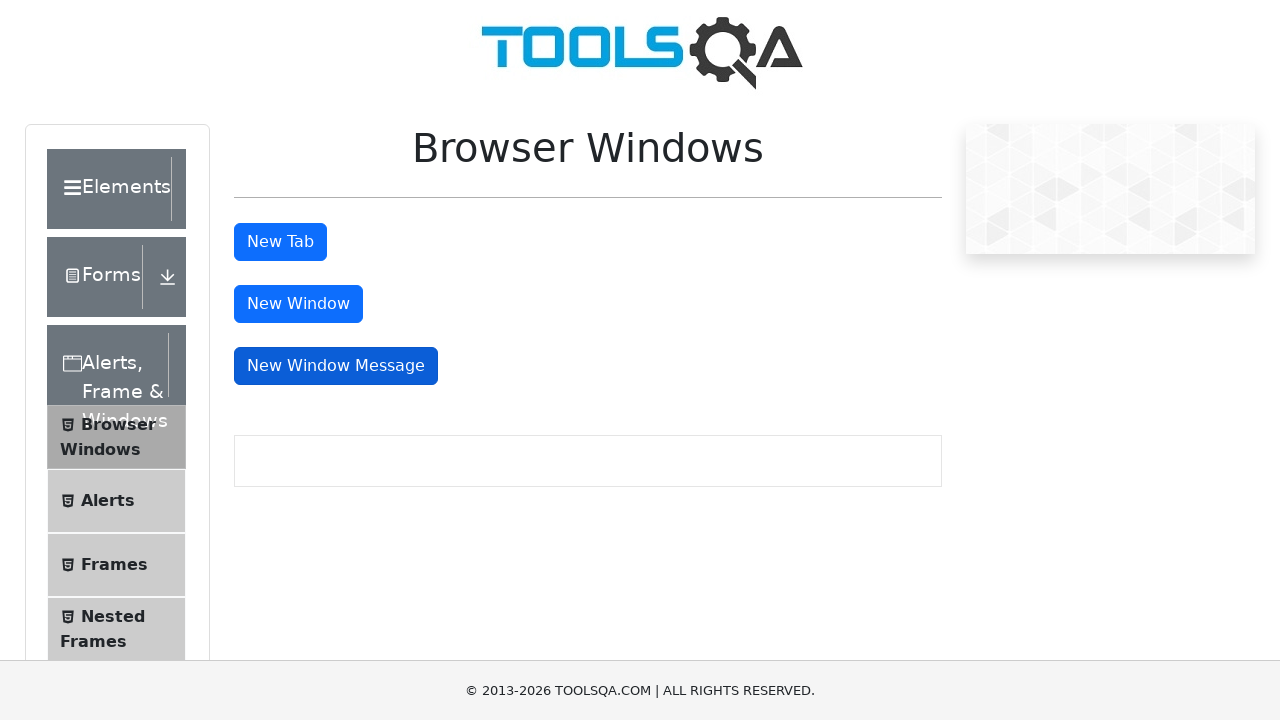

Retrieved heading text from new window: 'This is a sample page'
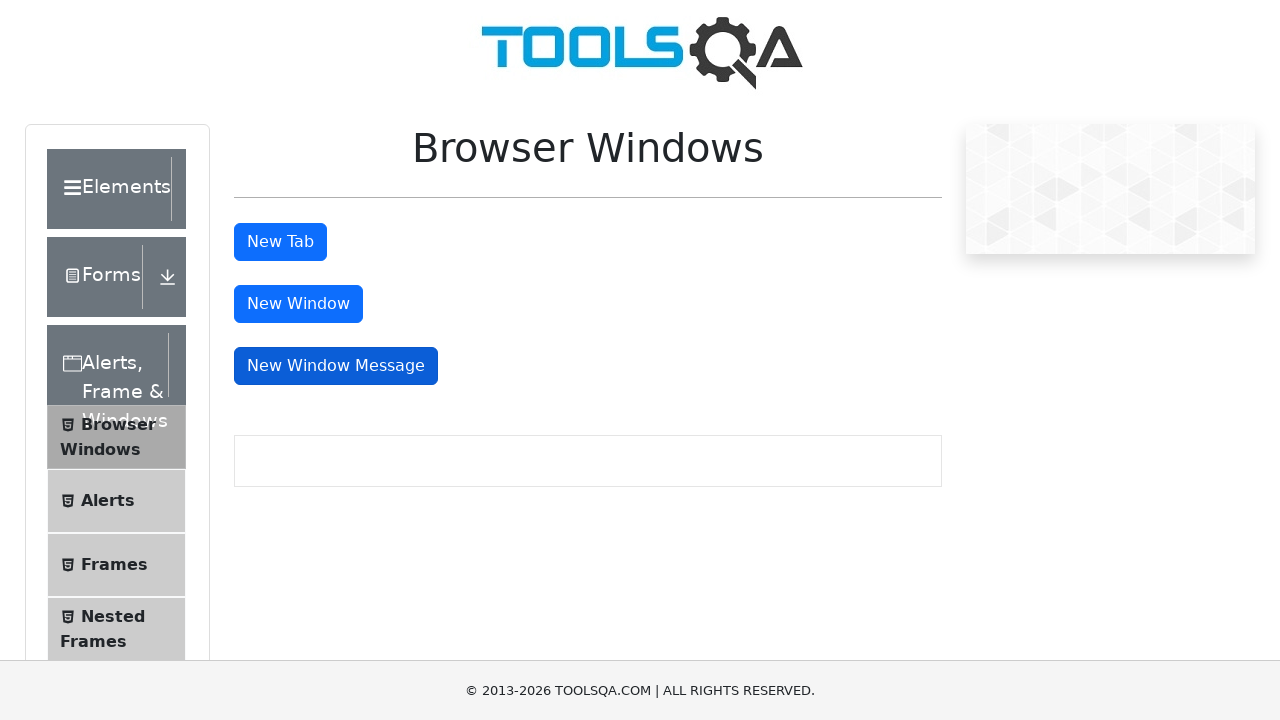

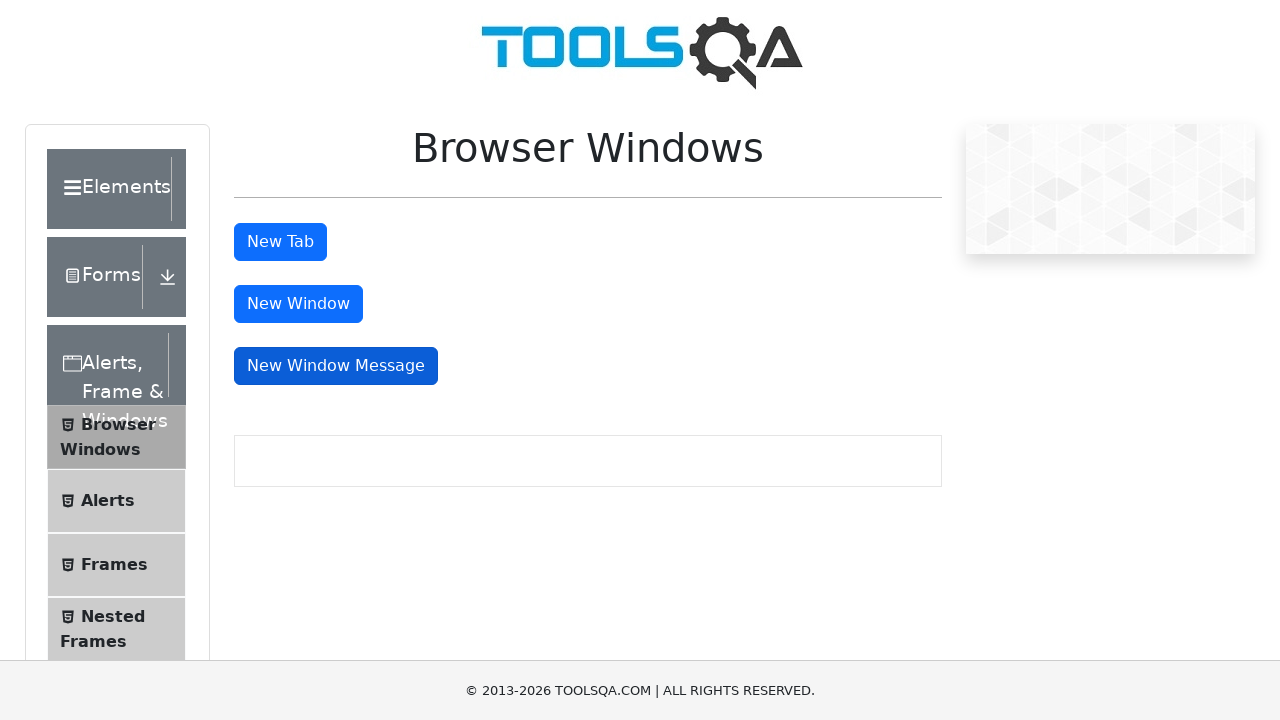